Tests file upload functionality by selecting a file using the file input element and submitting the upload form, then verifies the uploaded filename is displayed.

Starting URL: https://the-internet.herokuapp.com/upload

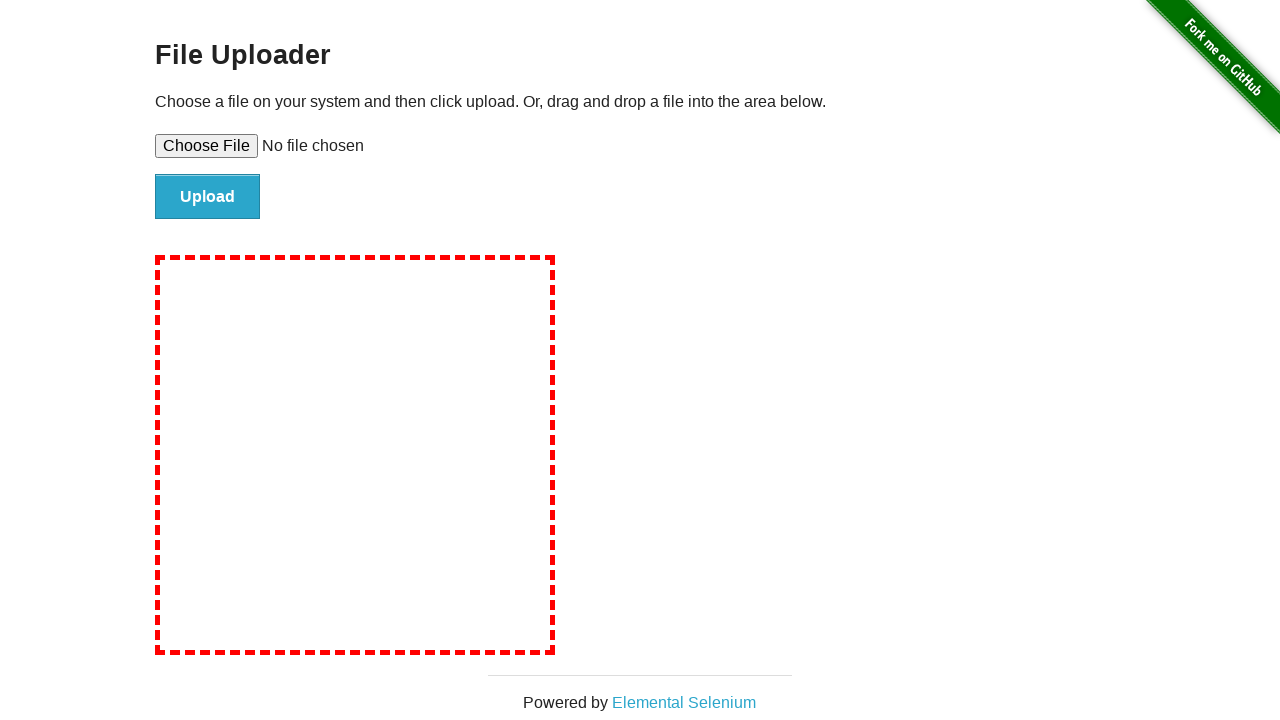

Created temporary file for upload test
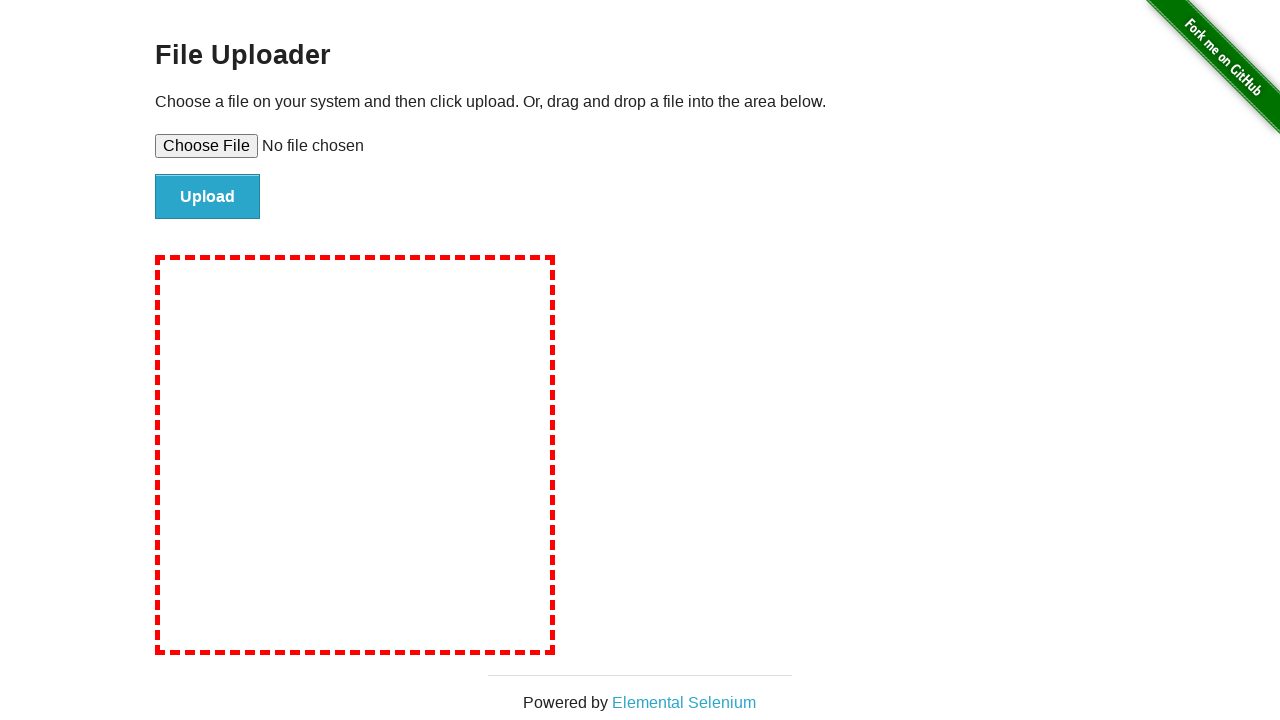

Set input file to upload: tmpzr0fq1ig.txt
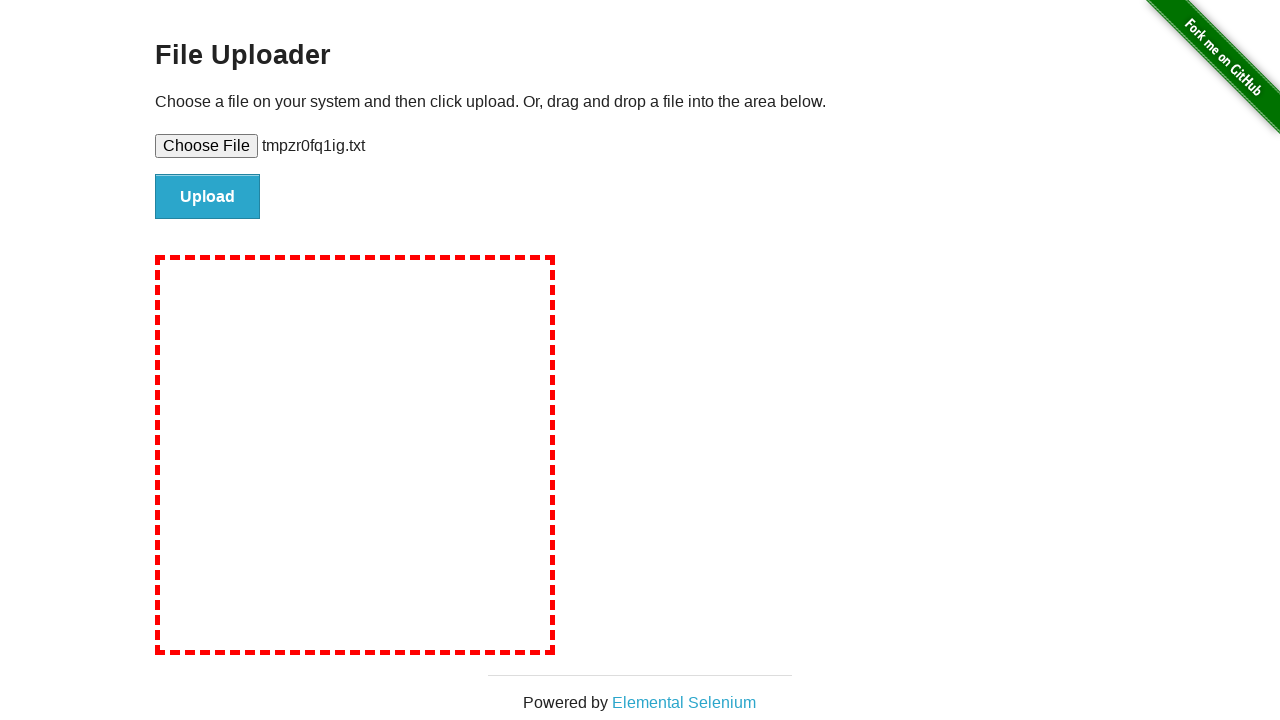

Clicked file upload submit button at (208, 197) on #file-submit
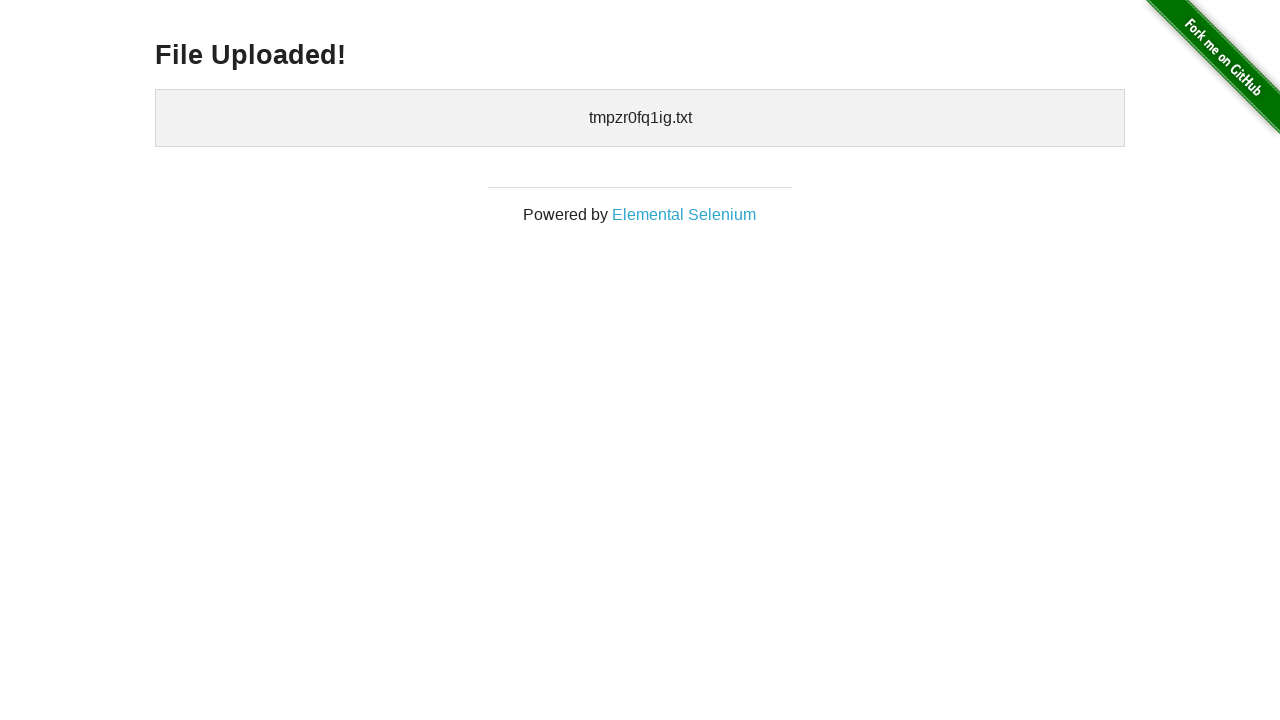

Upload confirmation page loaded and uploaded filename is displayed
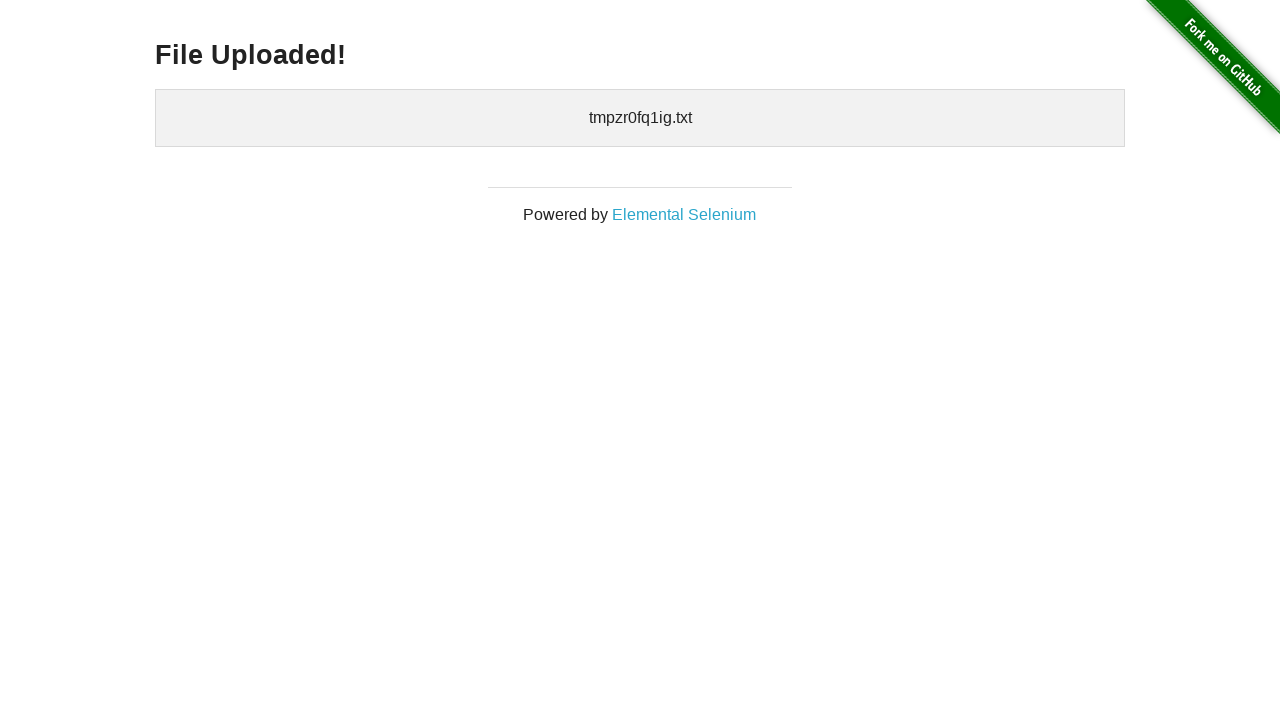

Cleaned up temporary file
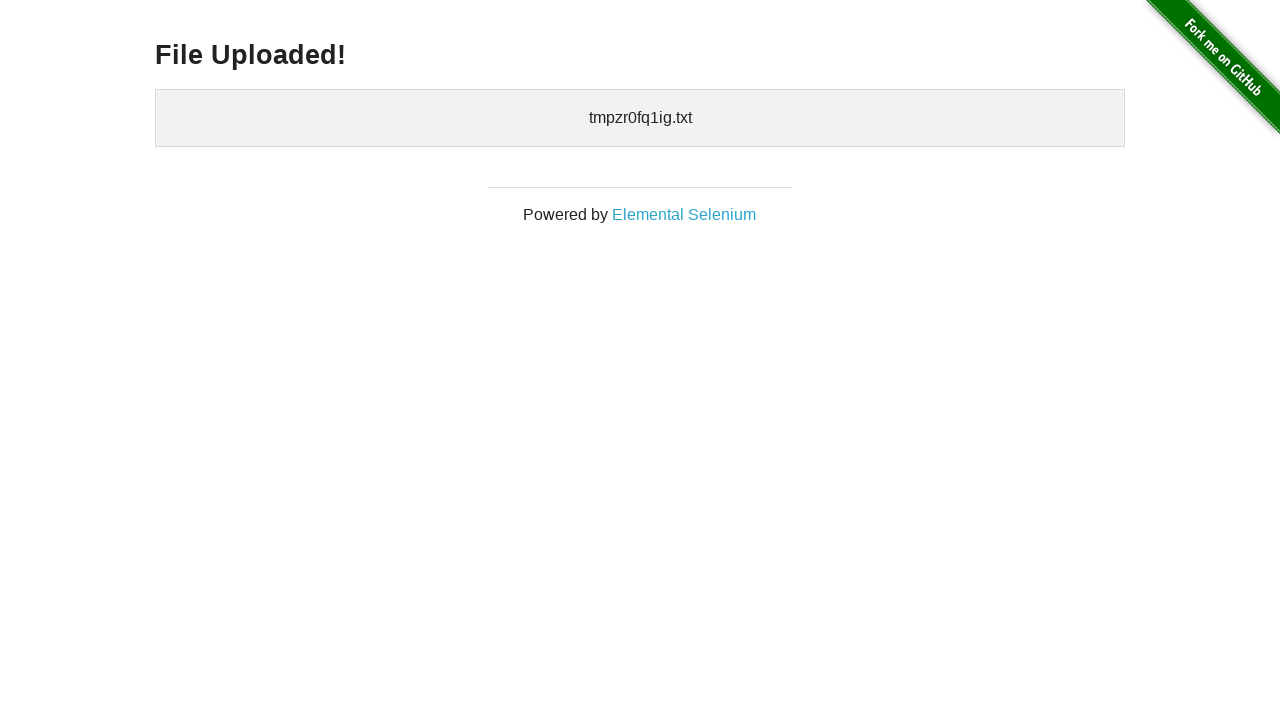

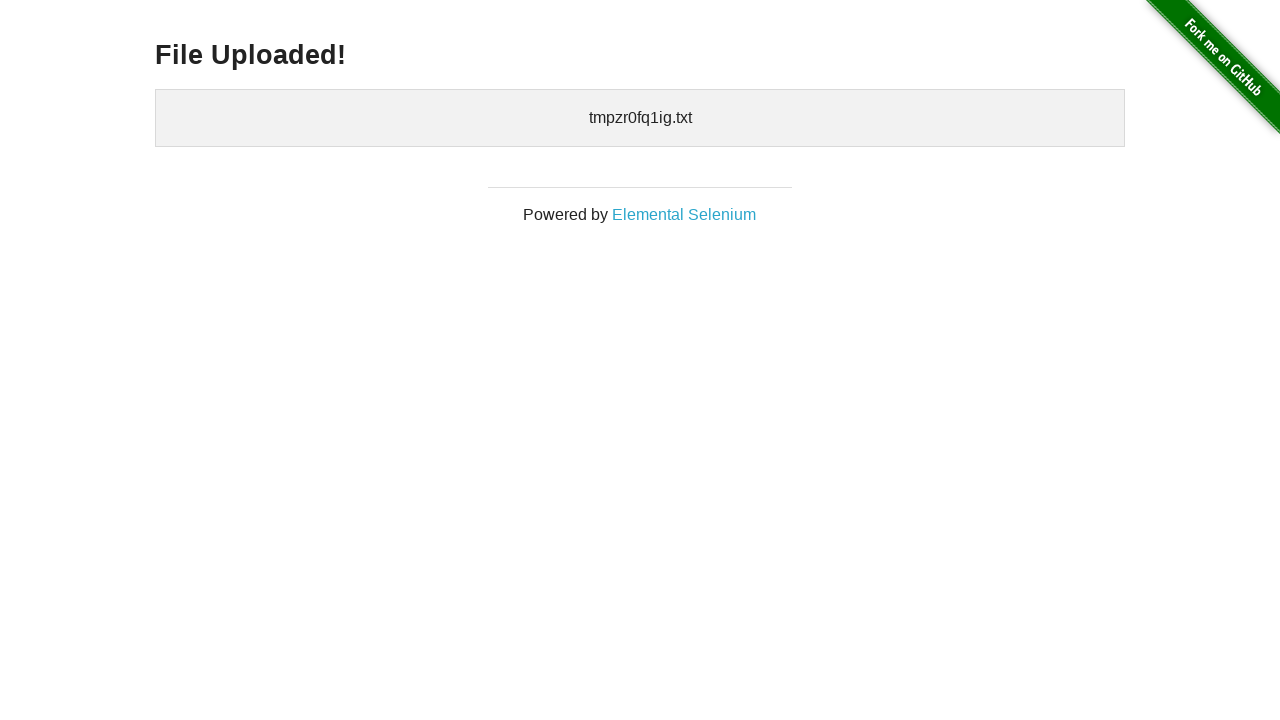